Tests navigation on an Angular demo application by clicking on the library button while simulating network conditions

Starting URL: https://rahulshettyacademy.com/angularAppdemo/

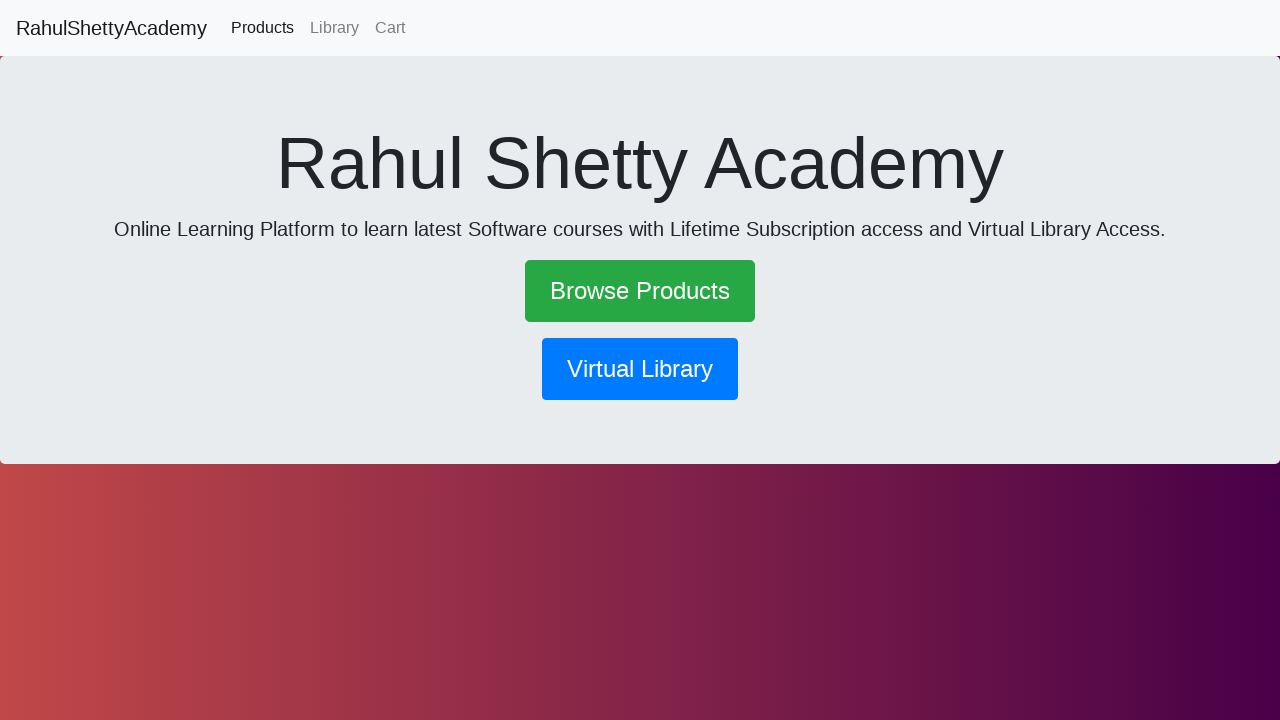

Clicked on the library button at (640, 369) on button[routerlink*='library']
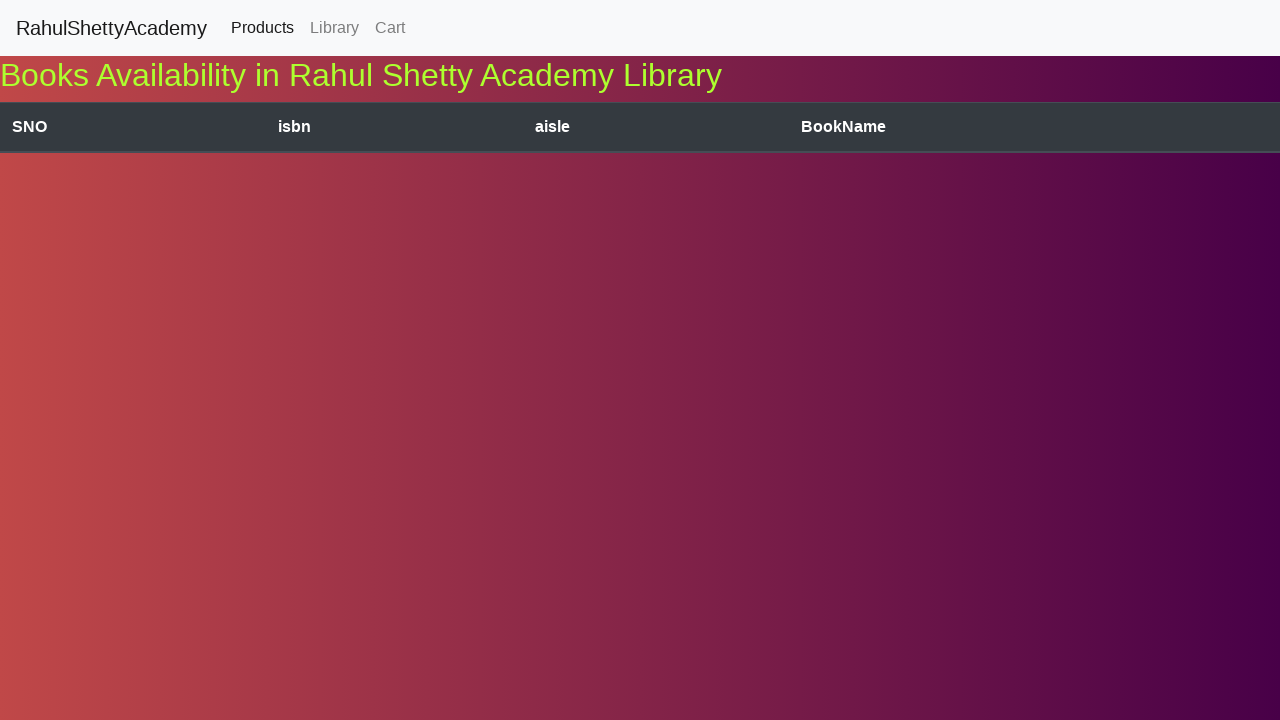

Waited for network to become idle after library navigation
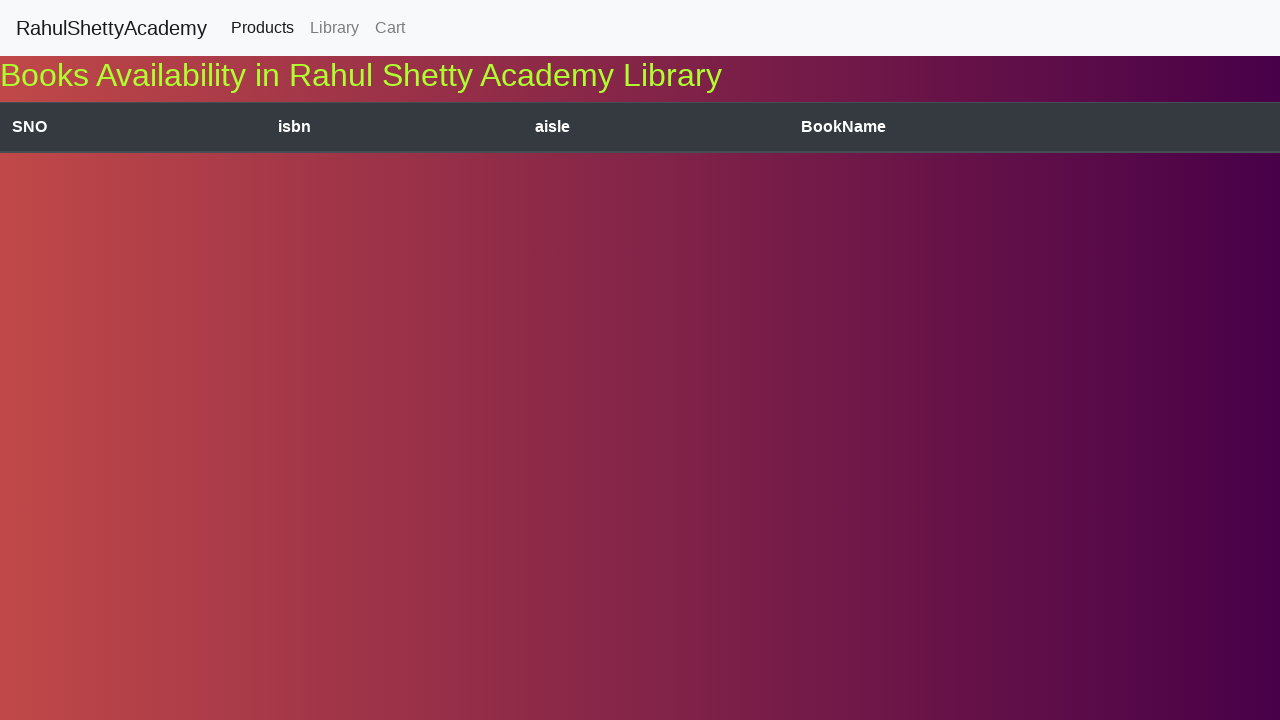

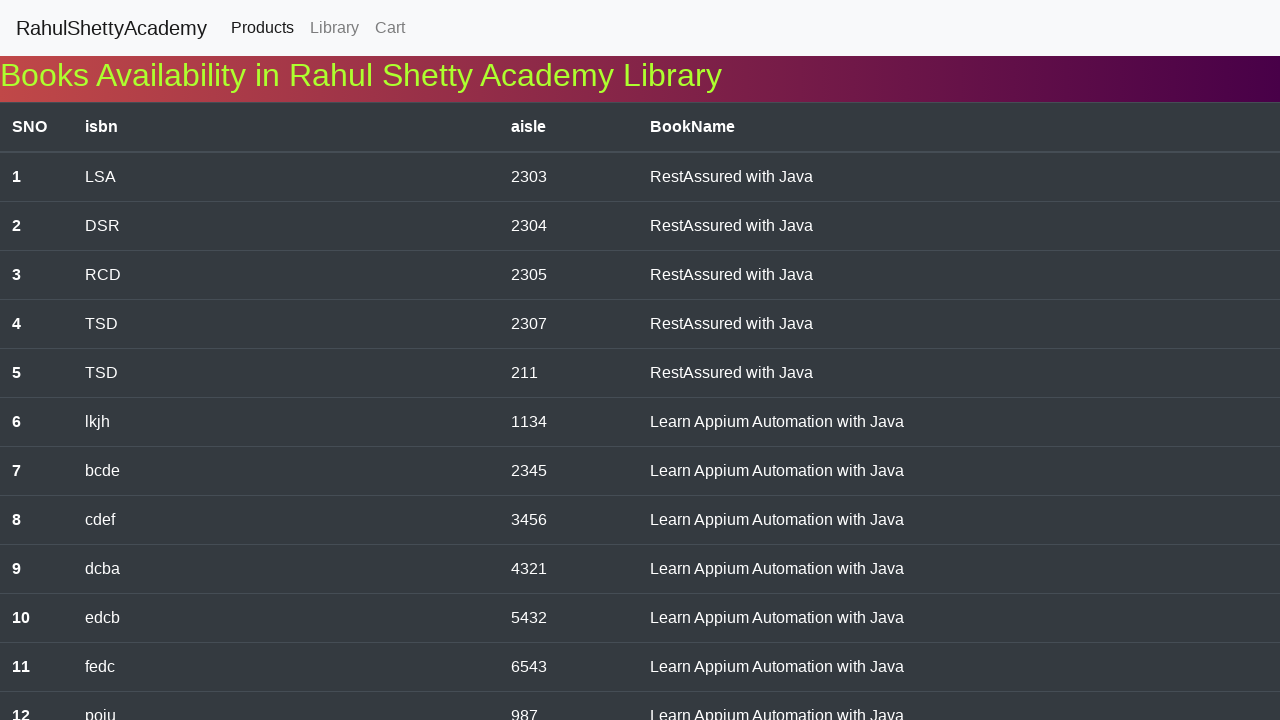